Tests a practice form by filling email and password fields, clicking a checkbox, and selecting options from a static dropdown menu.

Starting URL: https://rahulshettyacademy.com/angularpractice/

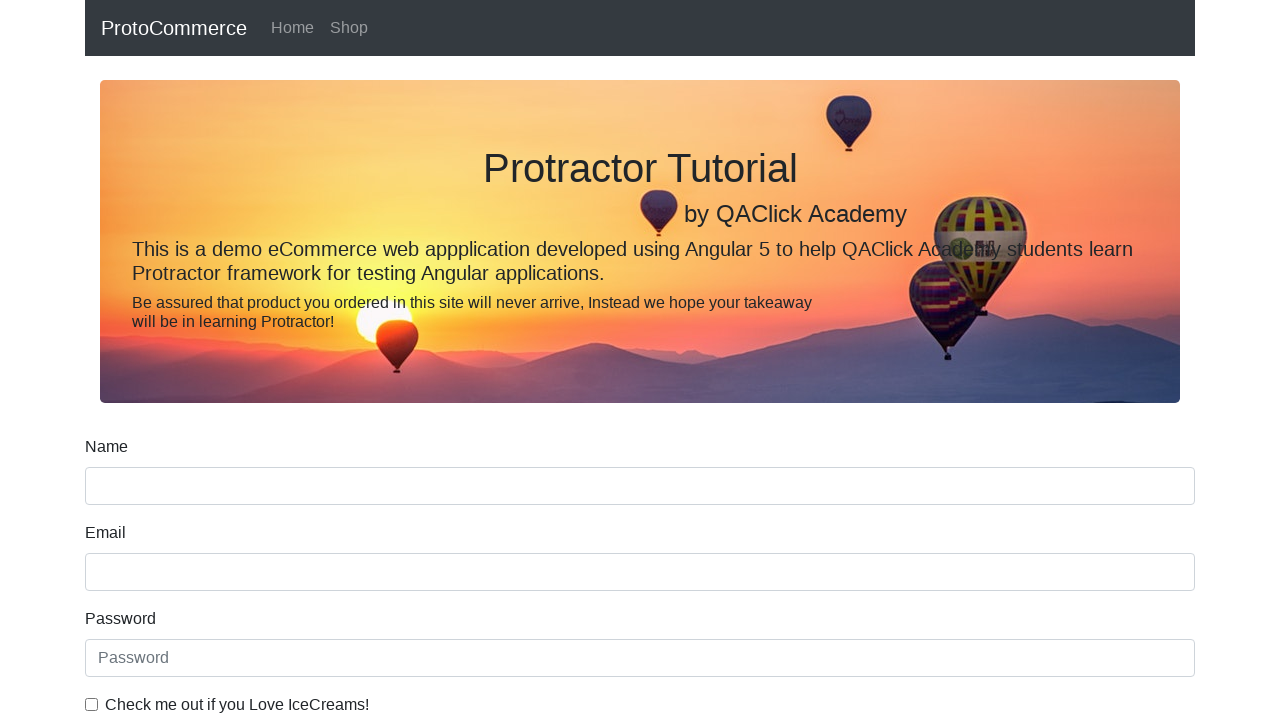

Filled email field with 'hello@gmail.com' on input[name='email']
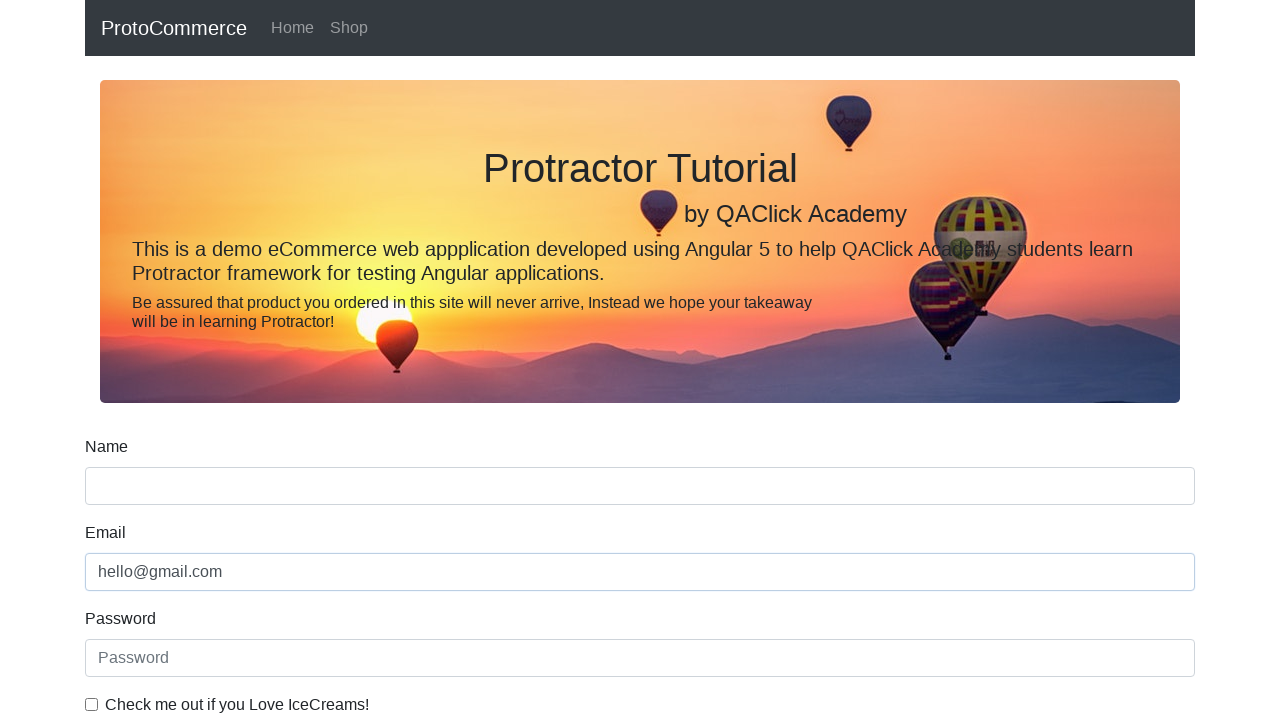

Filled password field with '12345' on #exampleInputPassword1
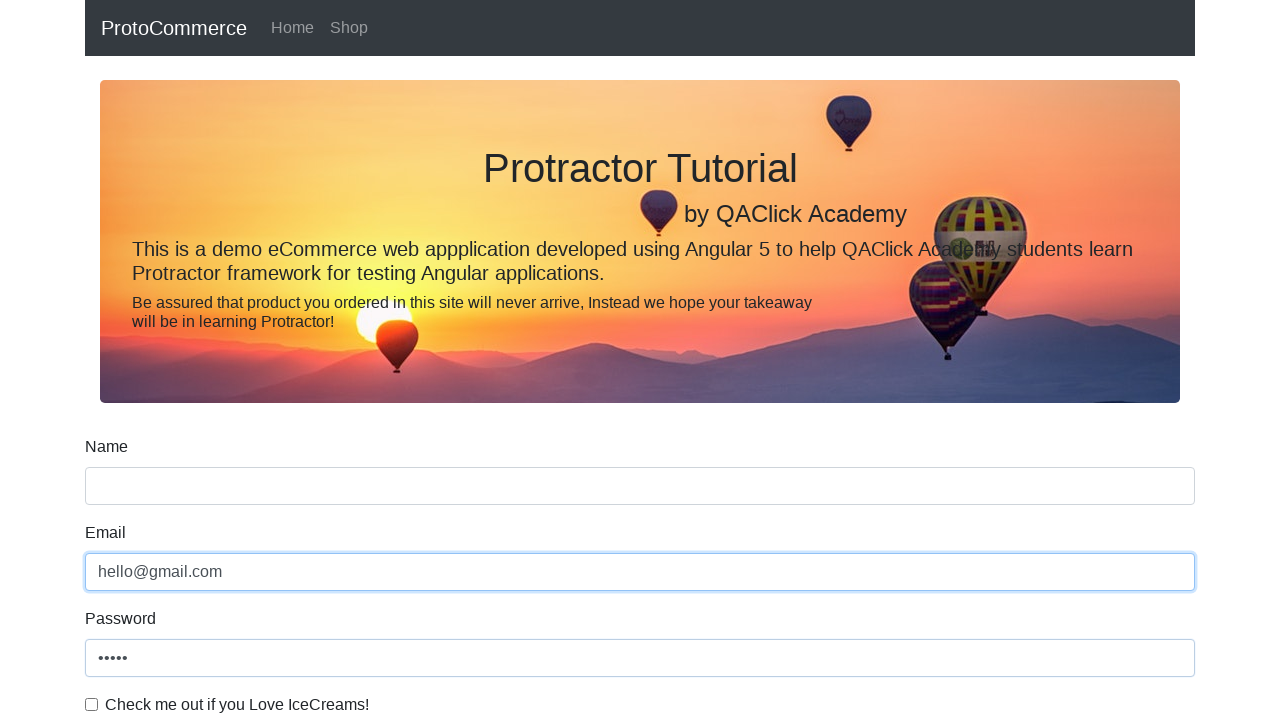

Clicked the checkbox at (92, 704) on #exampleCheck1
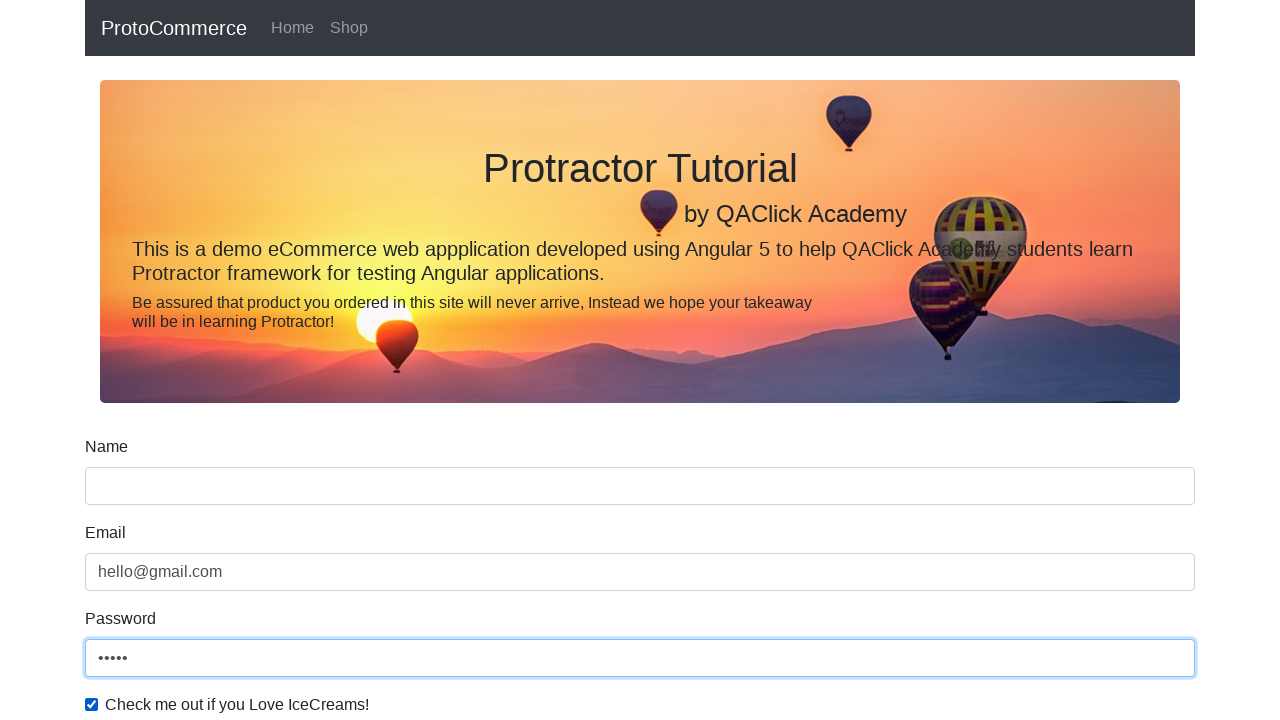

Selected 'Female' from dropdown menu by visible text on #exampleFormControlSelect1
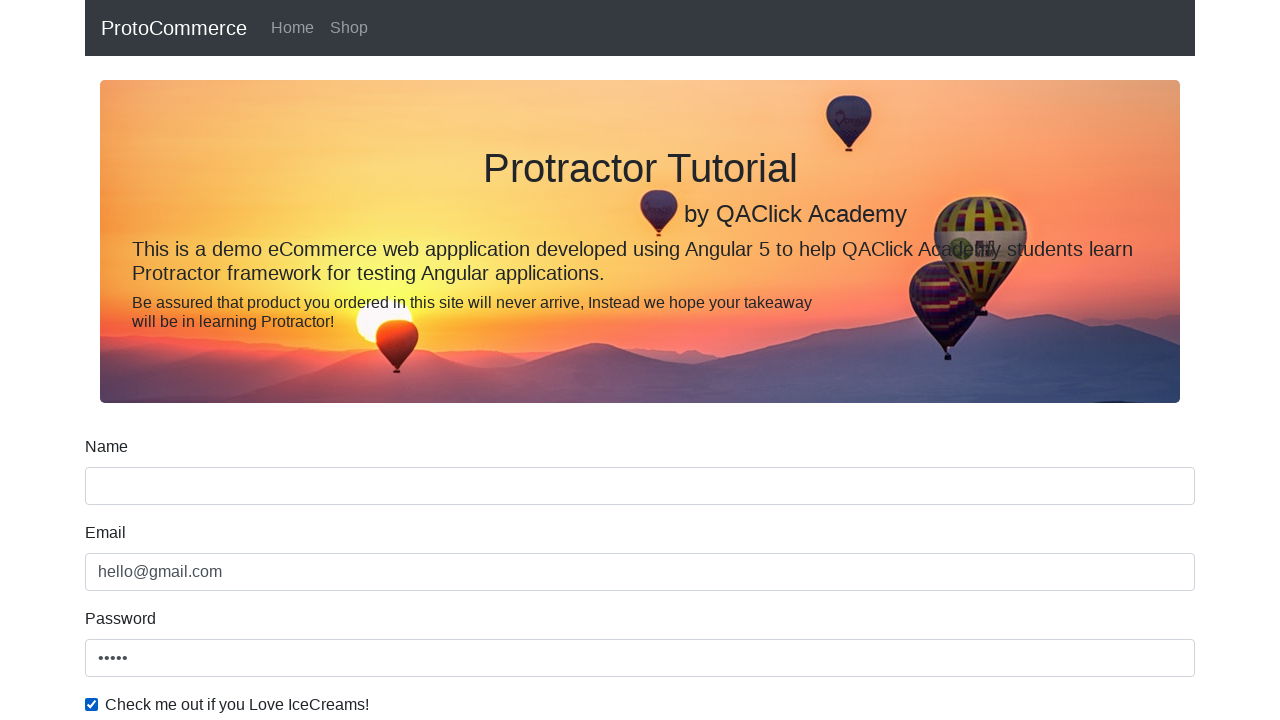

Selected first option from dropdown menu by index on #exampleFormControlSelect1
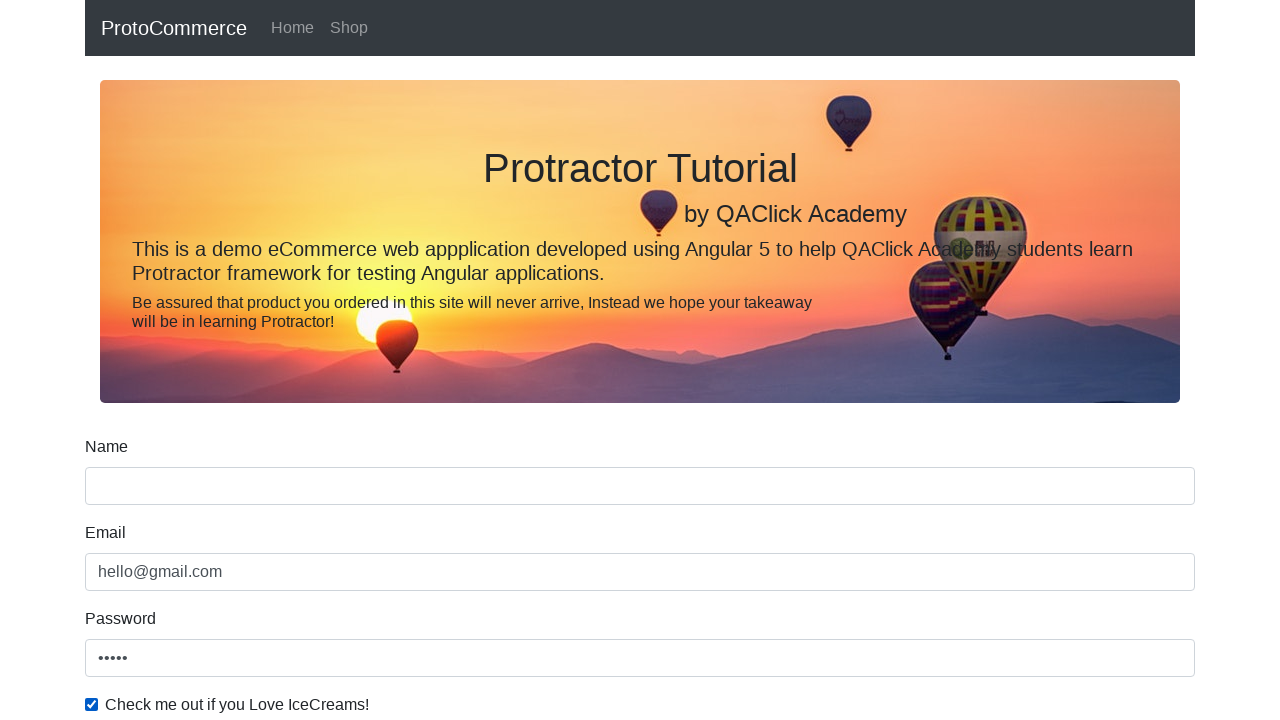

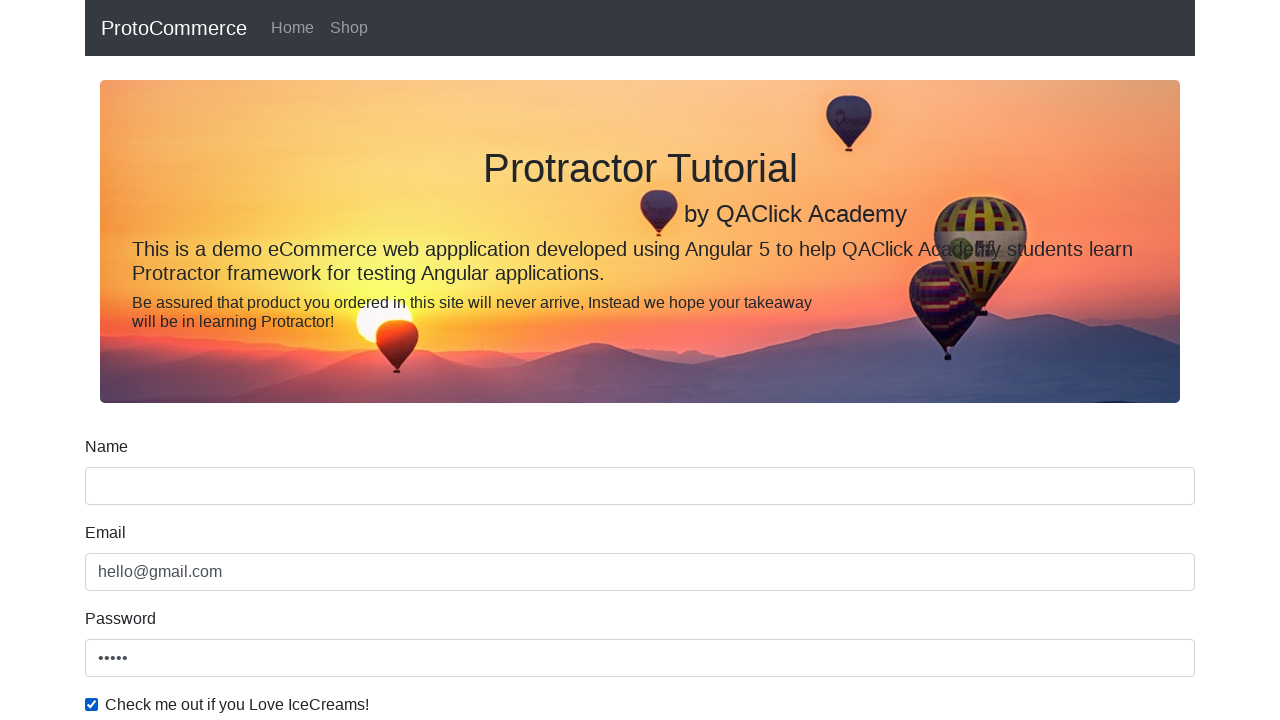